Tests browser window handling by clicking a link that opens a new window, switching to the child window, and then switching back to the parent window.

Starting URL: https://support.google.com/mail/answer/56256?hl=en

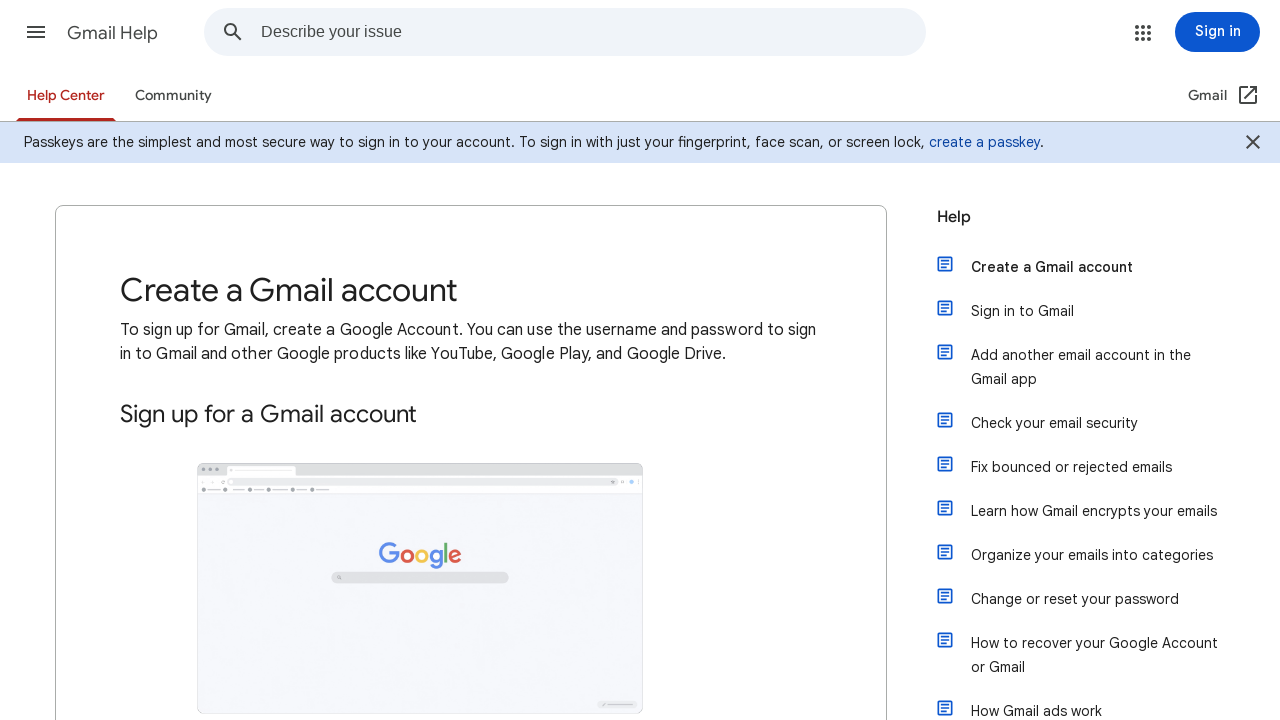

Clicked 'Create an account' link to open new window at (204, 360) on text=Create an account
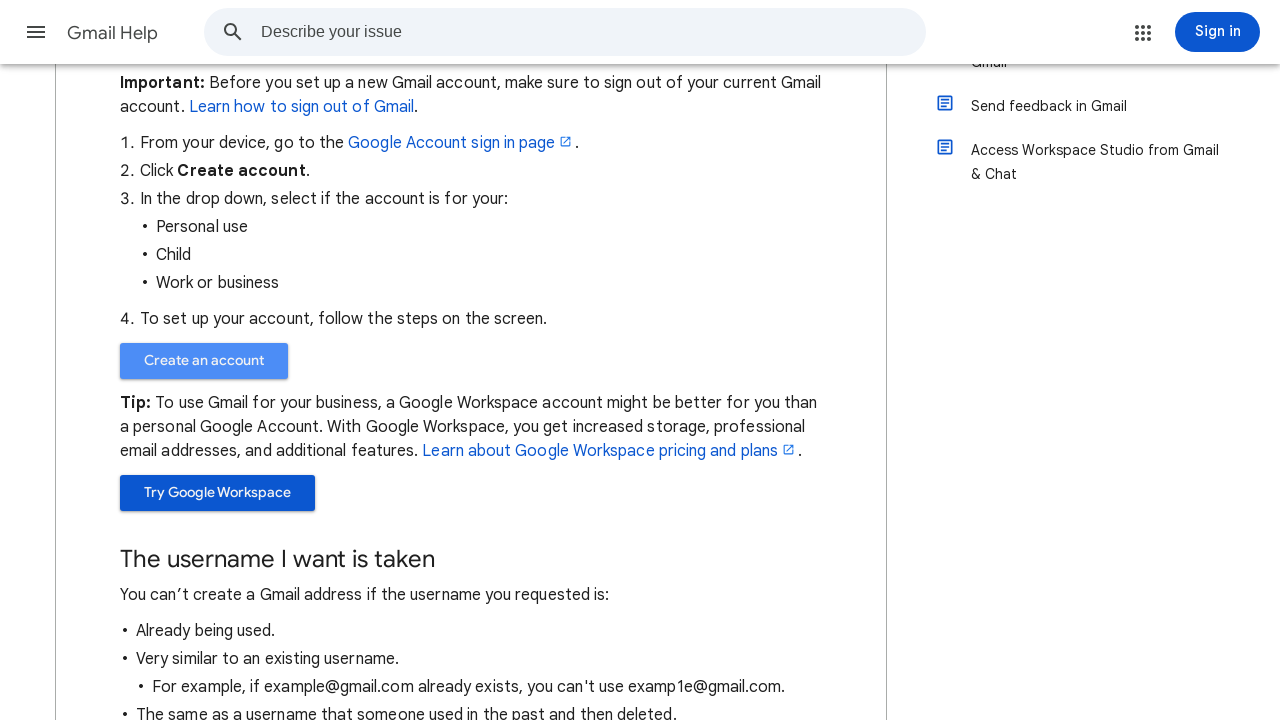

Captured child window page object
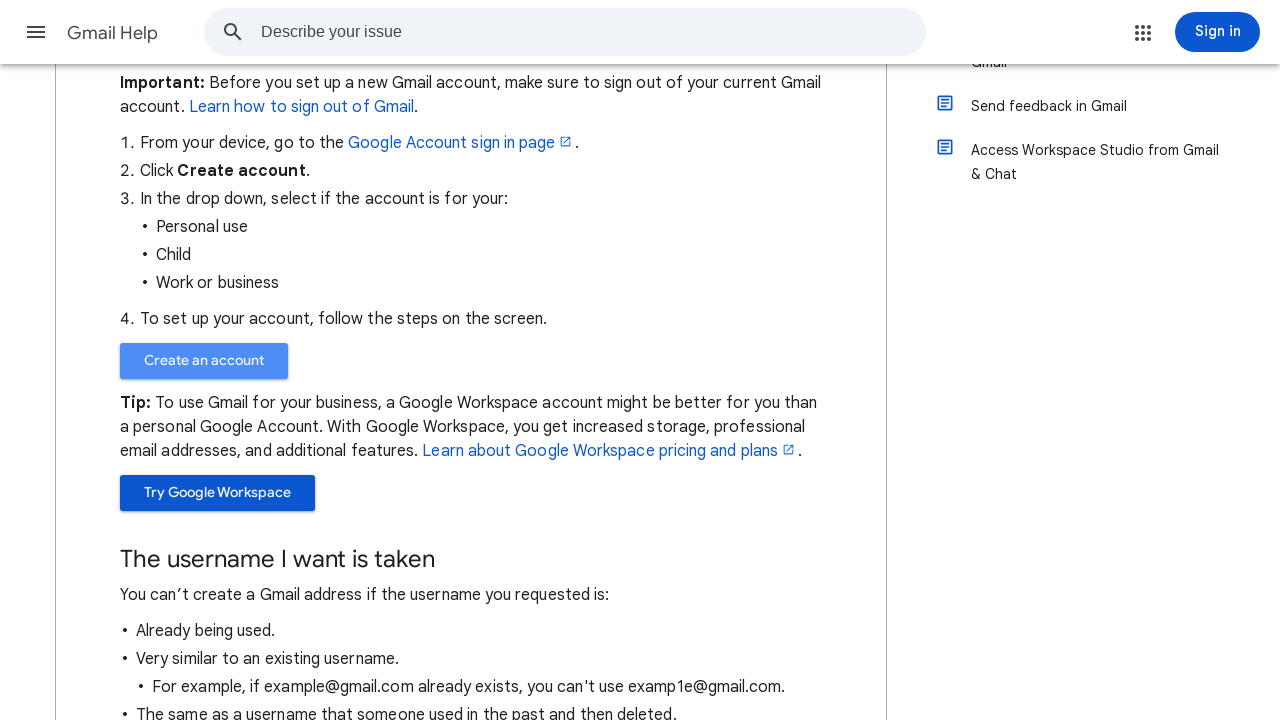

Child window page loaded successfully
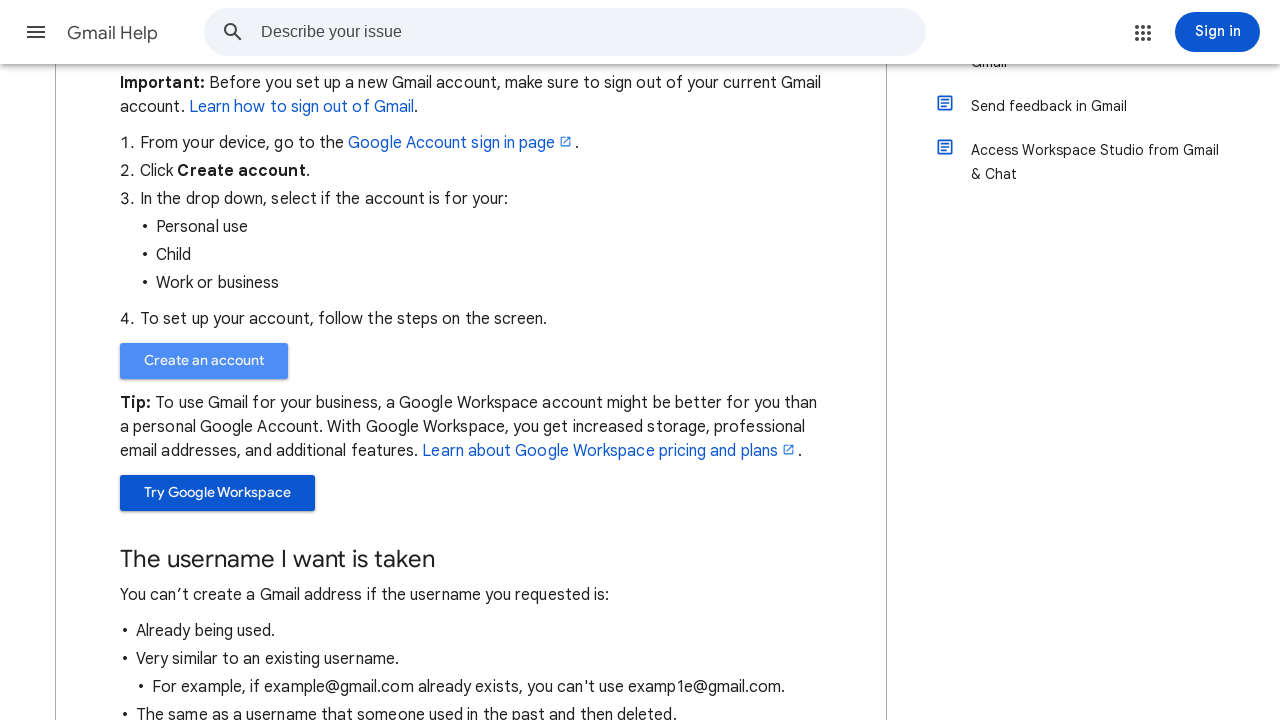

Switched back to parent window
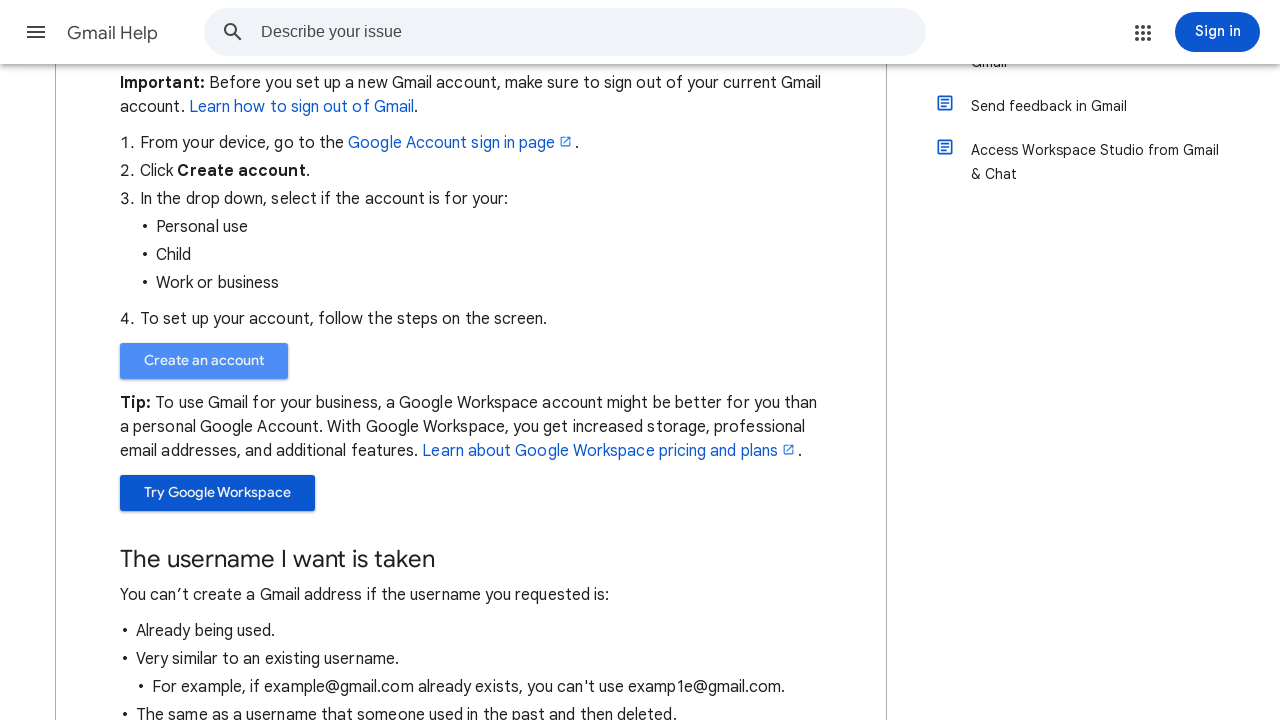

Parent window page load state confirmed
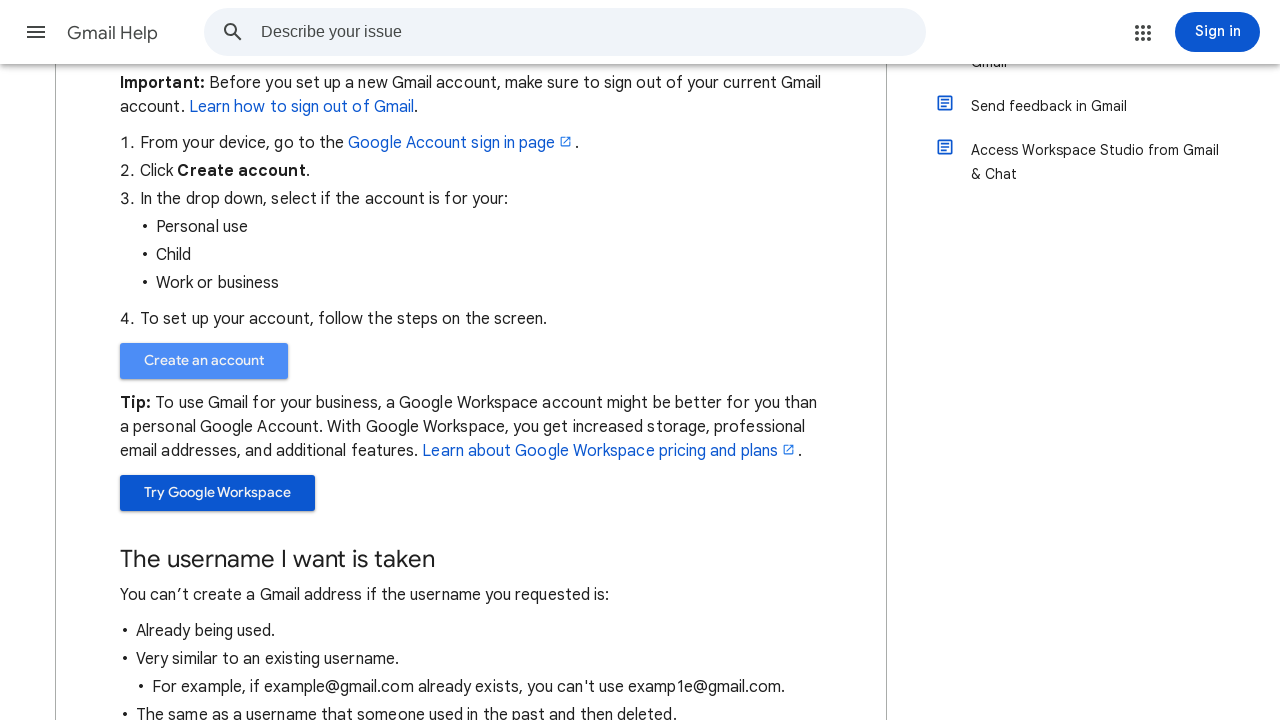

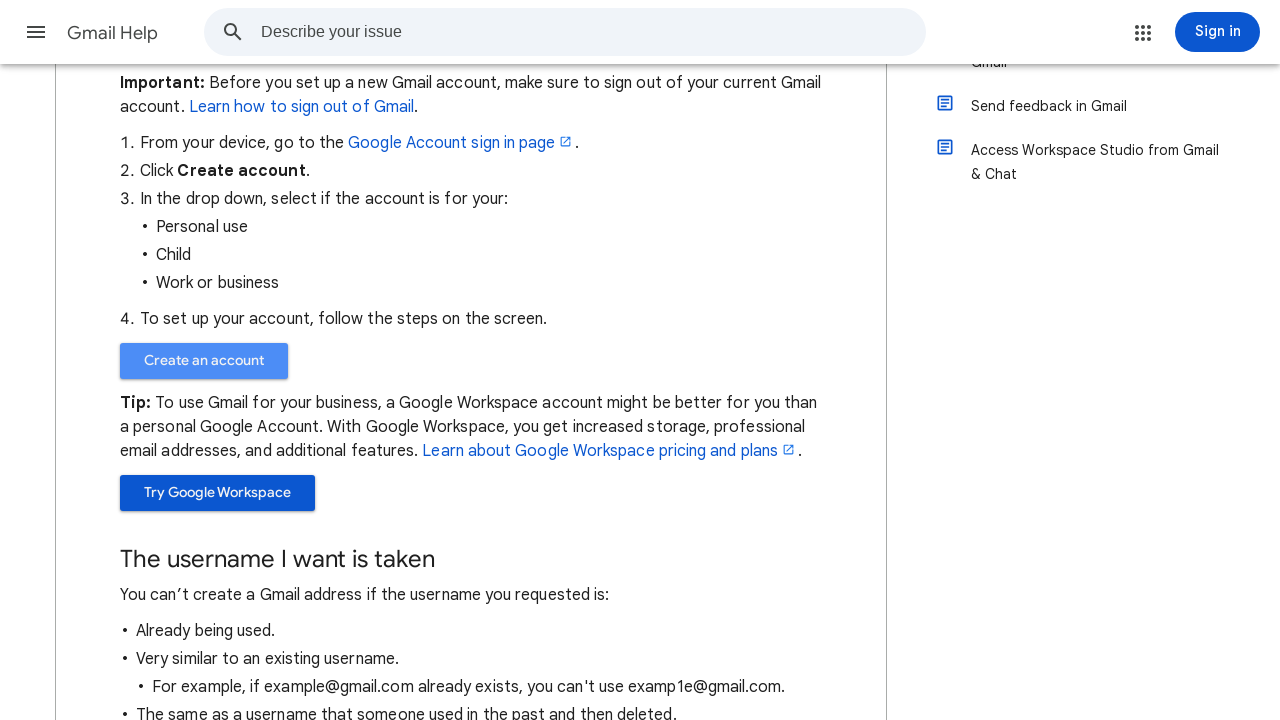